Tests jQuery UI datepicker functionality by opening the datepicker and selecting the current day of the month from the calendar.

Starting URL: http://jqueryui.com/resources/demos/datepicker/other-months.html

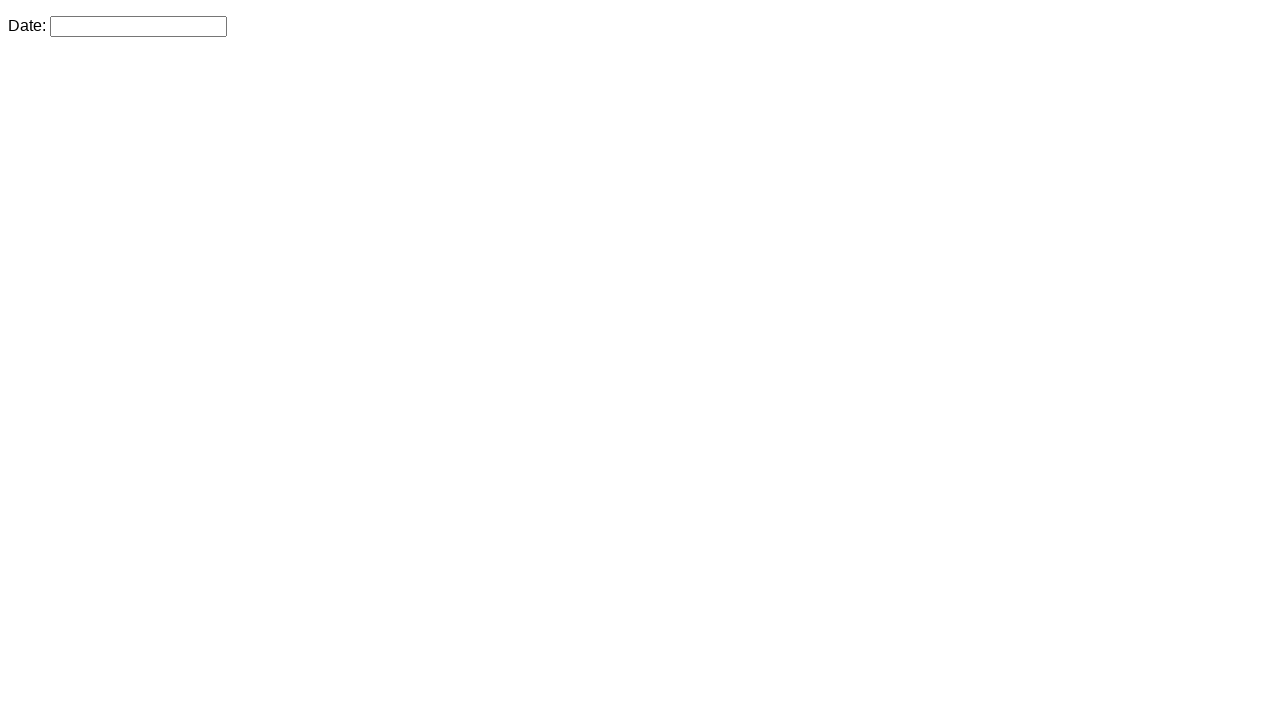

Clicked on datepicker input to open calendar at (138, 26) on #datepicker
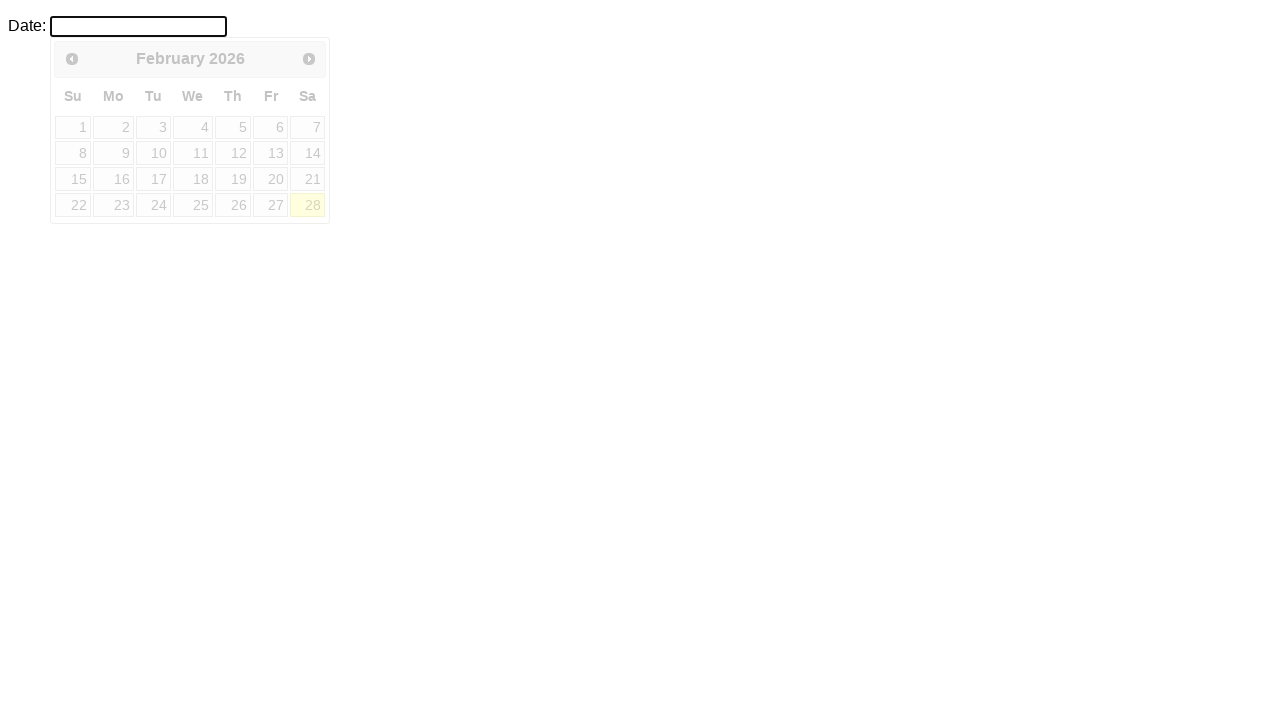

Datepicker calendar appeared
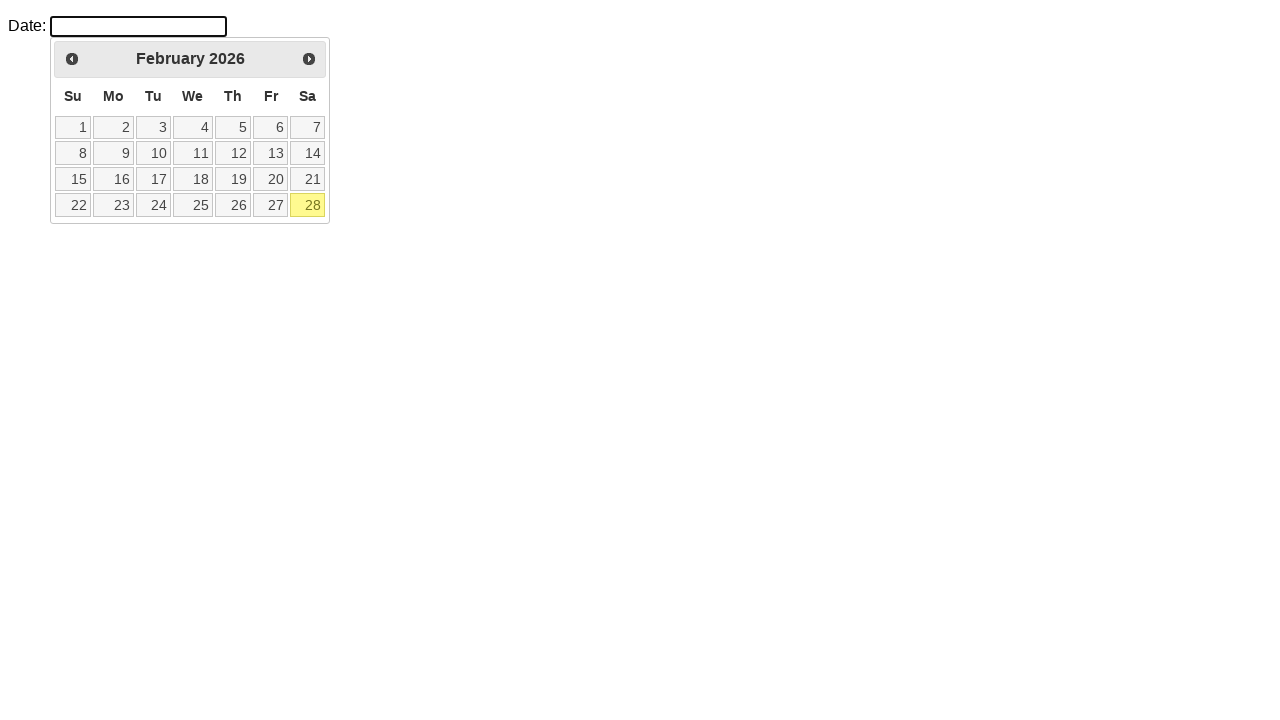

Retrieved current day of month: 28
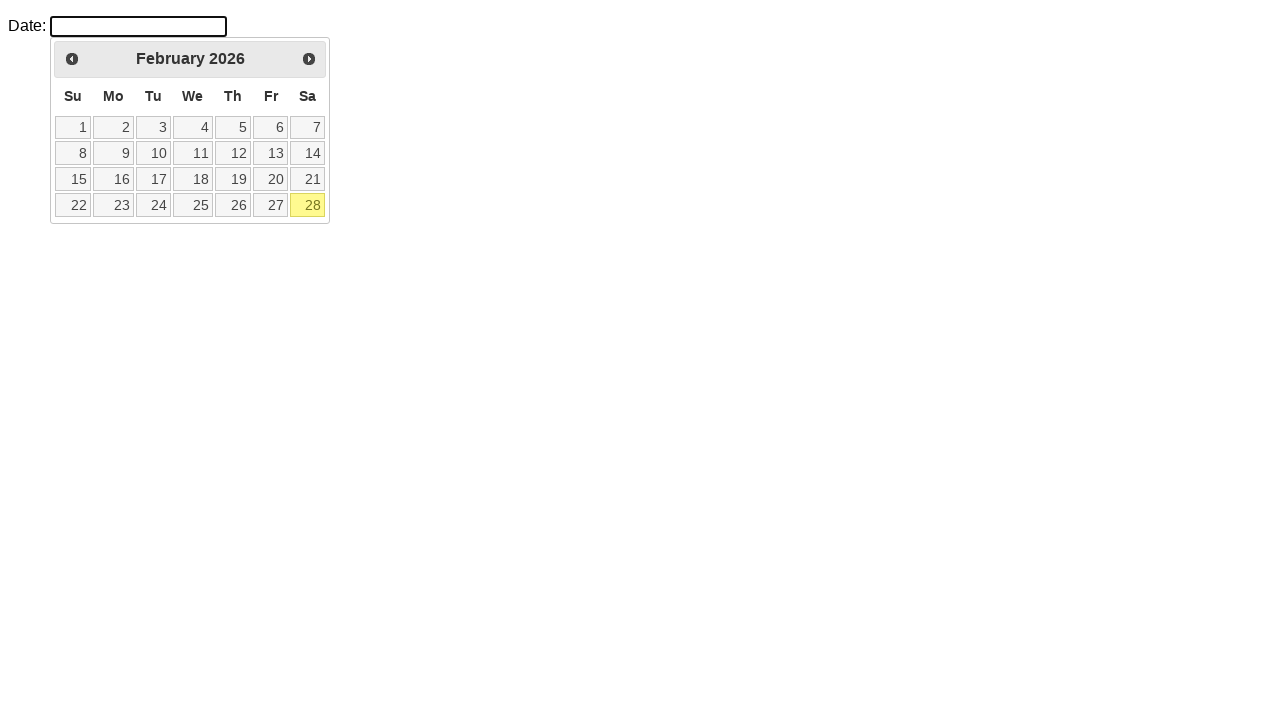

Found 28 date cells in calendar
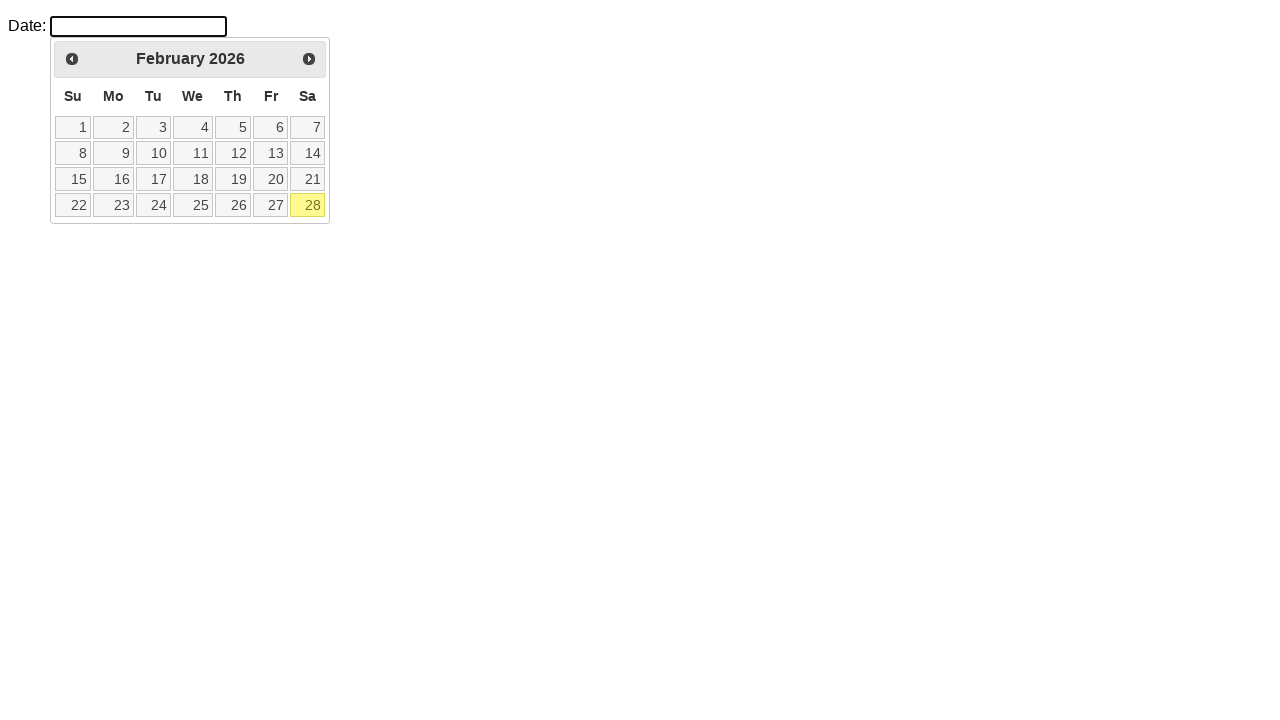

Clicked on current day (28) in the calendar at (308, 205) on table.ui-datepicker-calendar td a >> nth=27
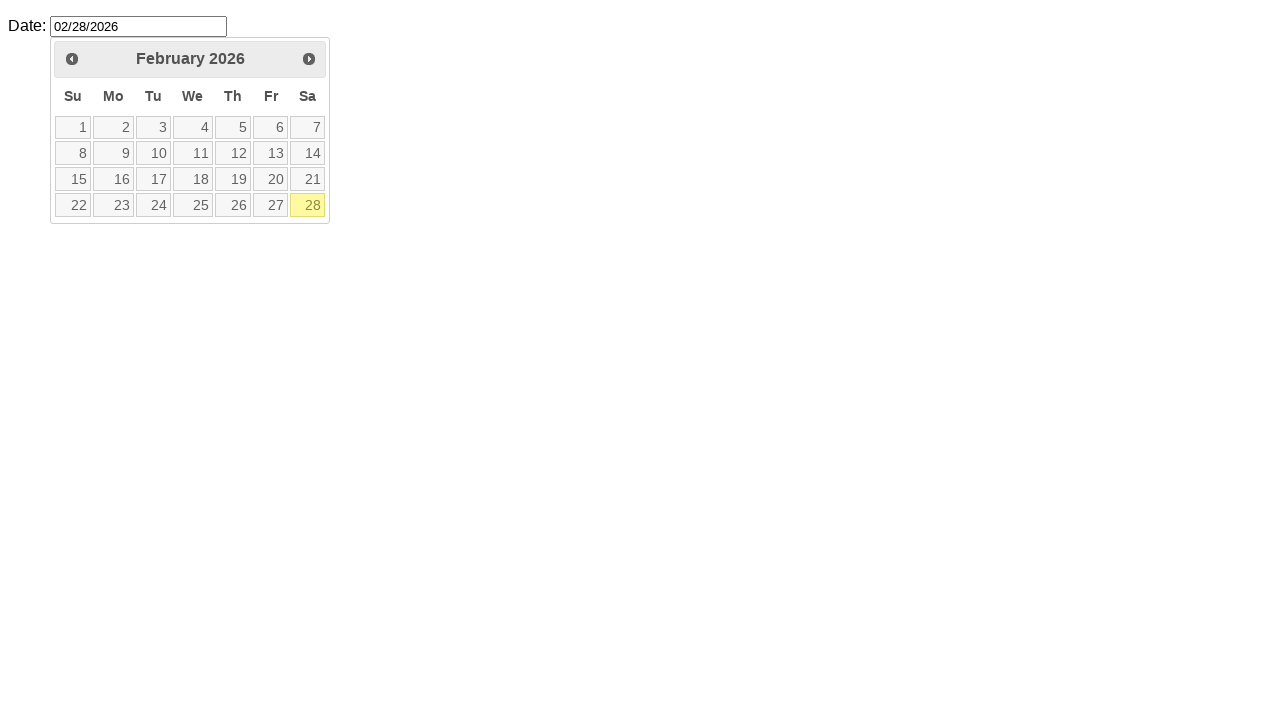

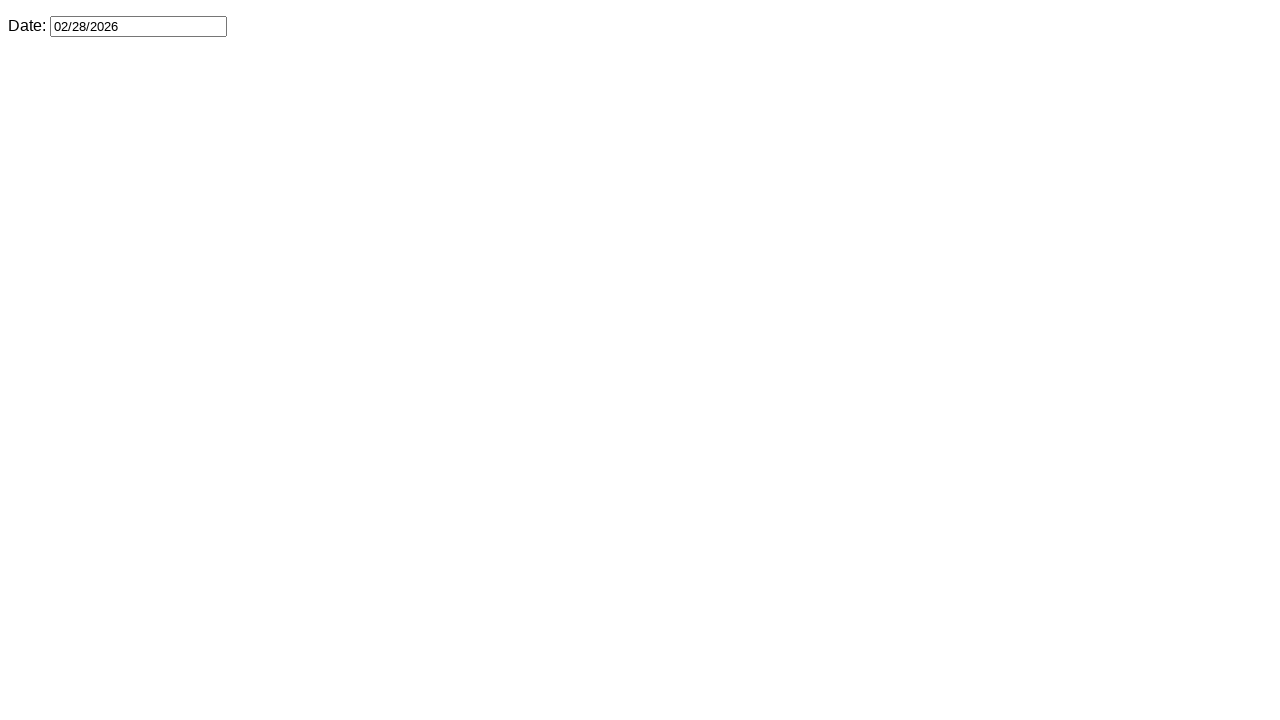